Tests the add-to-cart functionality on DemoBlaze by navigating to the Laptops category, selecting the first laptop, adding it to cart, and verifying it appears in the cart page.

Starting URL: https://www.demoblaze.com

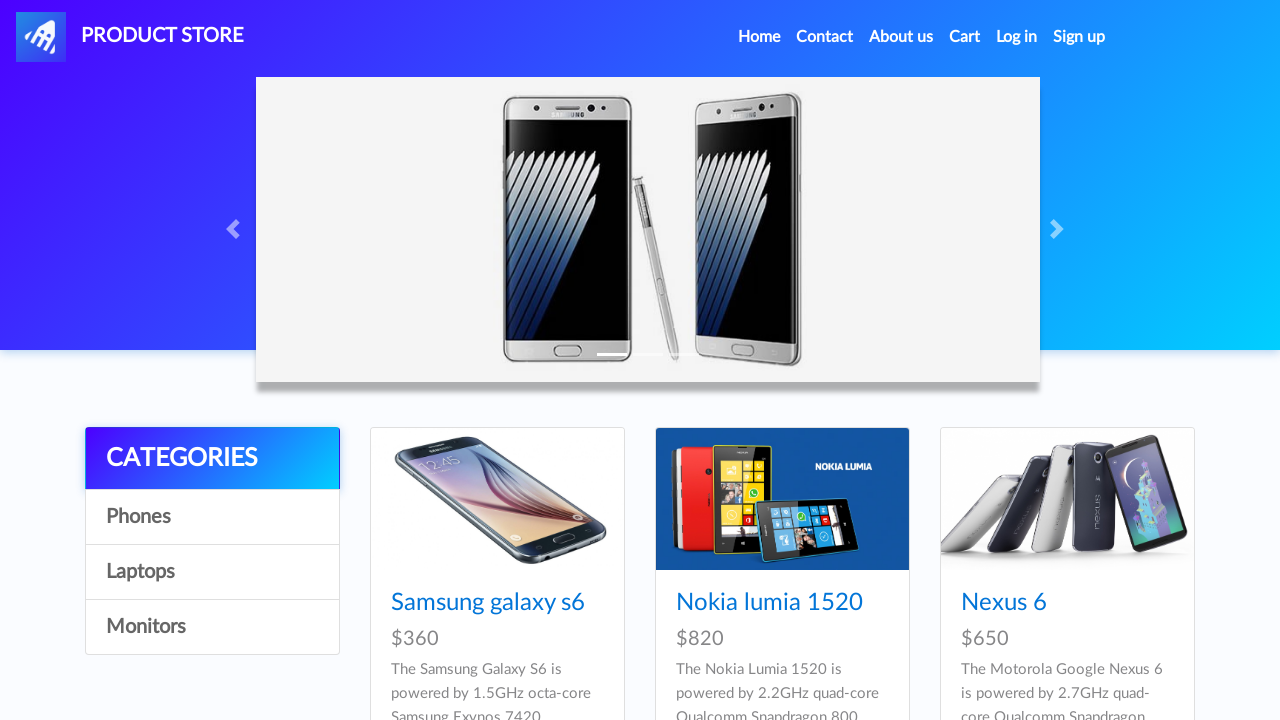

Page fully loaded (DOM content ready)
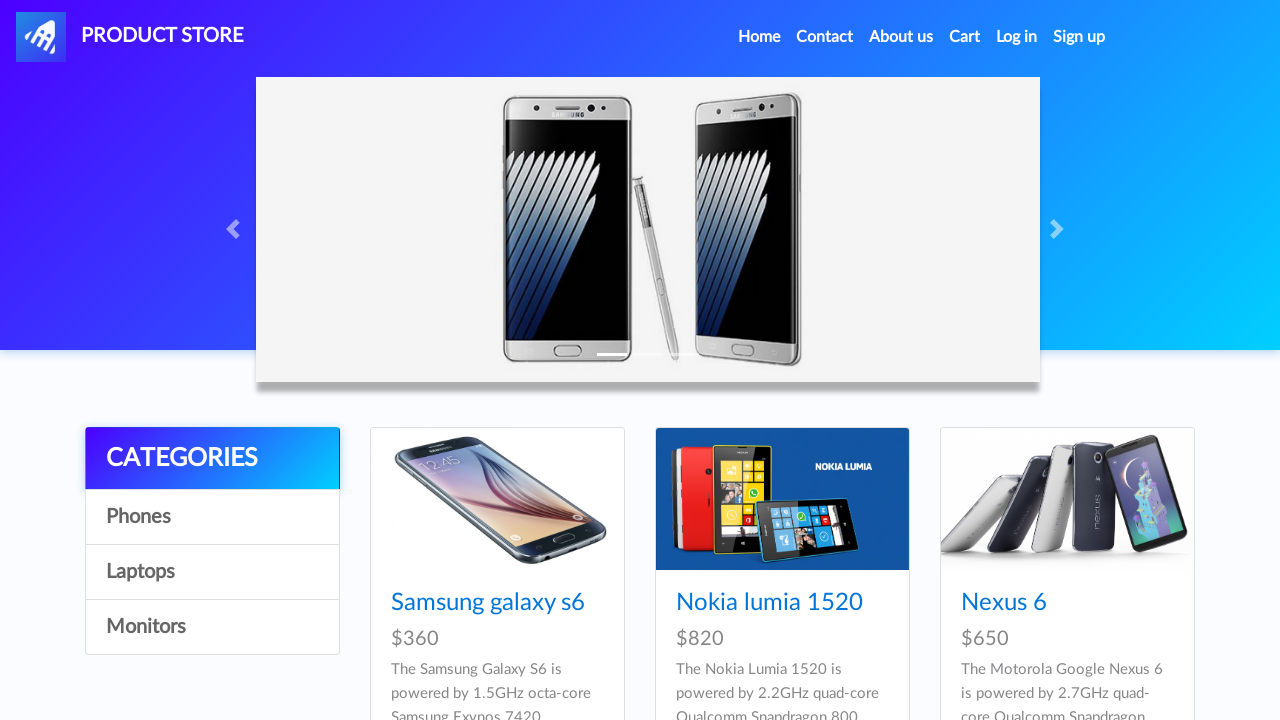

Clicked on Laptops category at (212, 572) on xpath=//a[text()='Laptops']
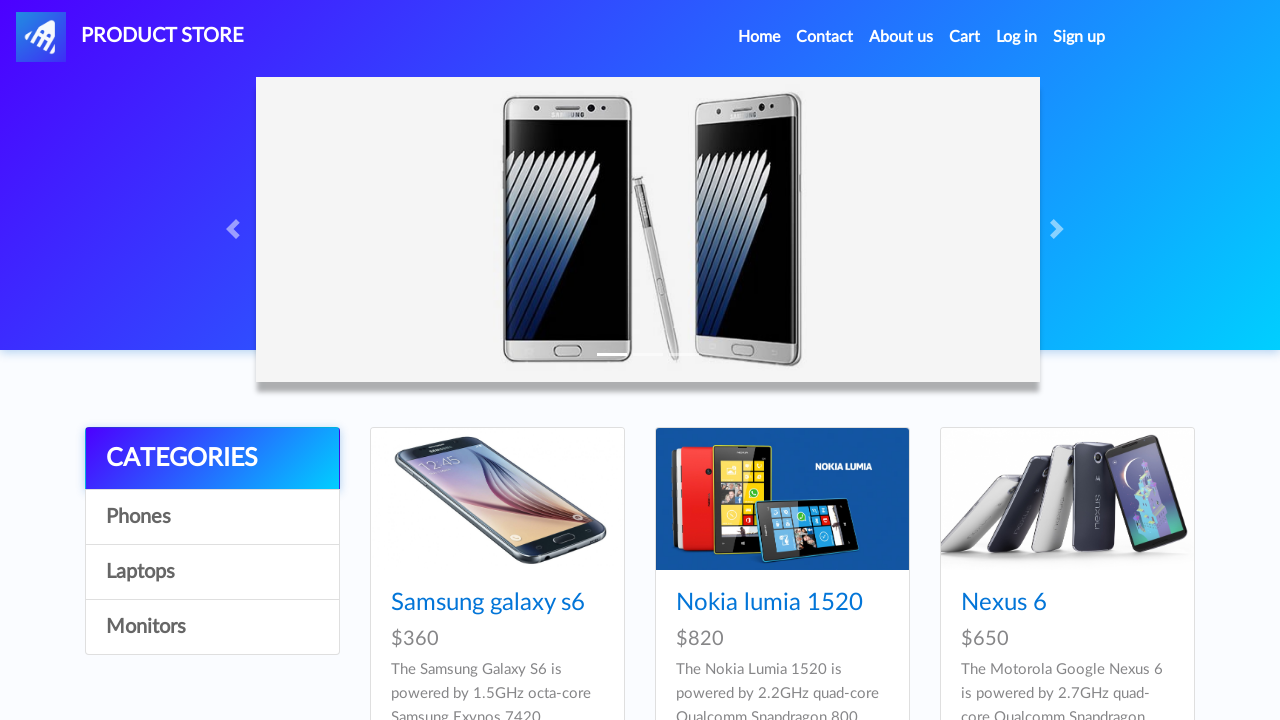

Waited 3 seconds for category data to load
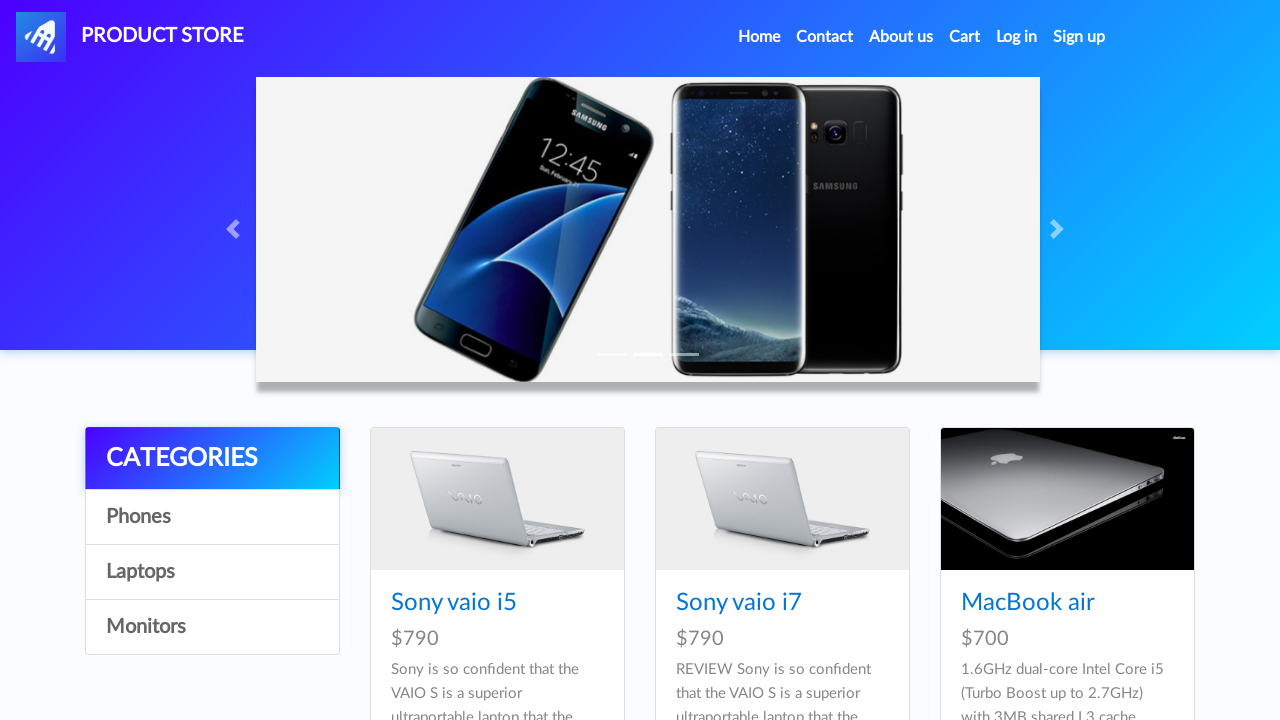

Clicked on the first laptop in the category at (497, 499) on xpath=//div[@id='tbodyid'][1]/div[1]//a
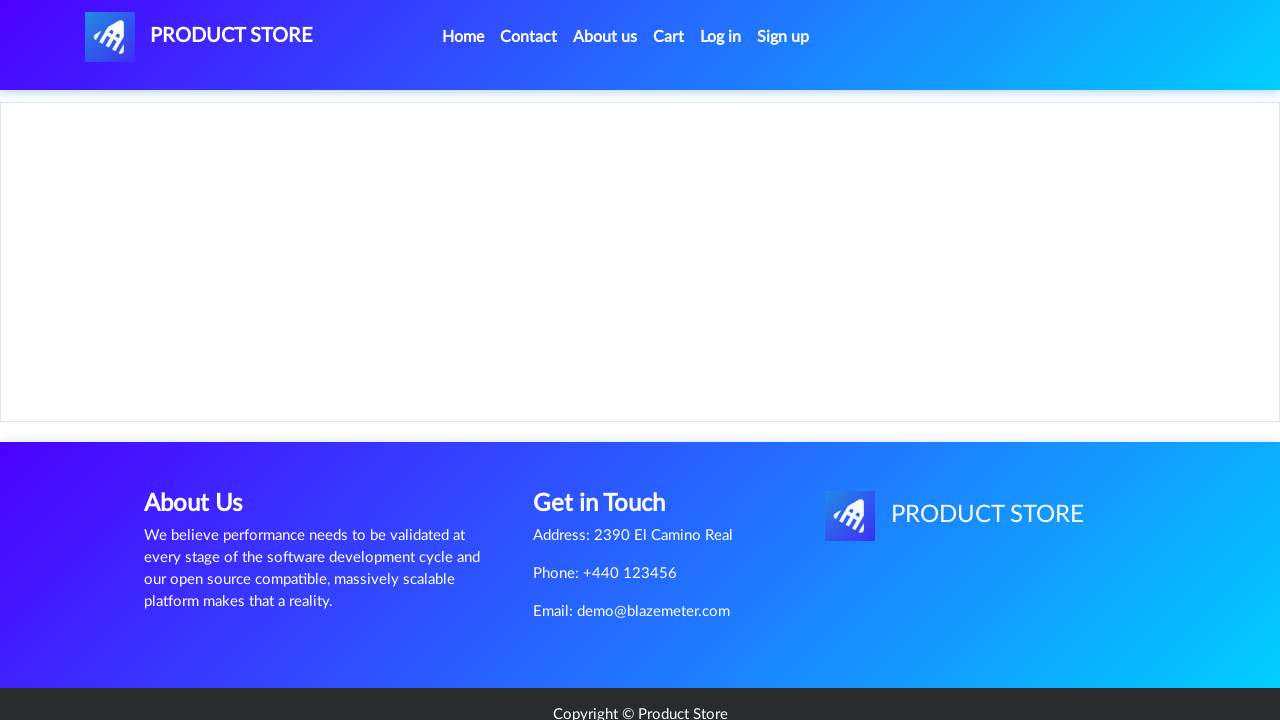

Product page fully loaded (DOM content ready)
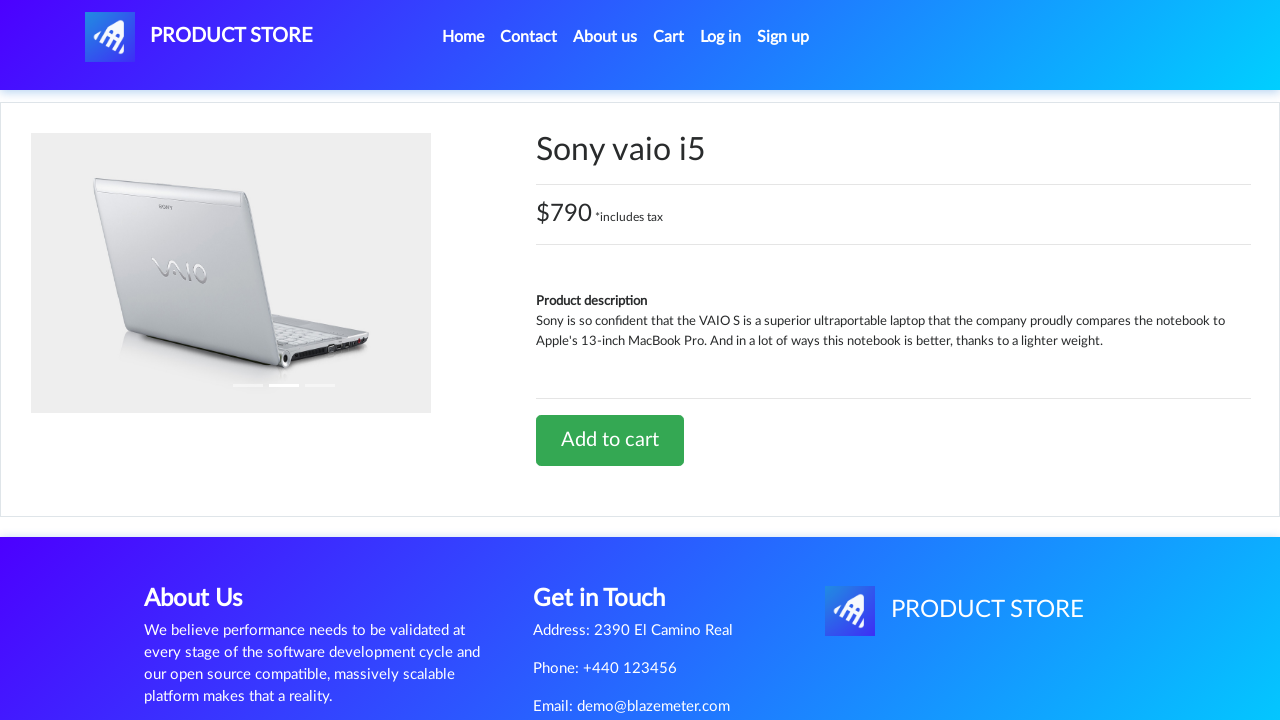

Retrieved product name: Sony vaio i5
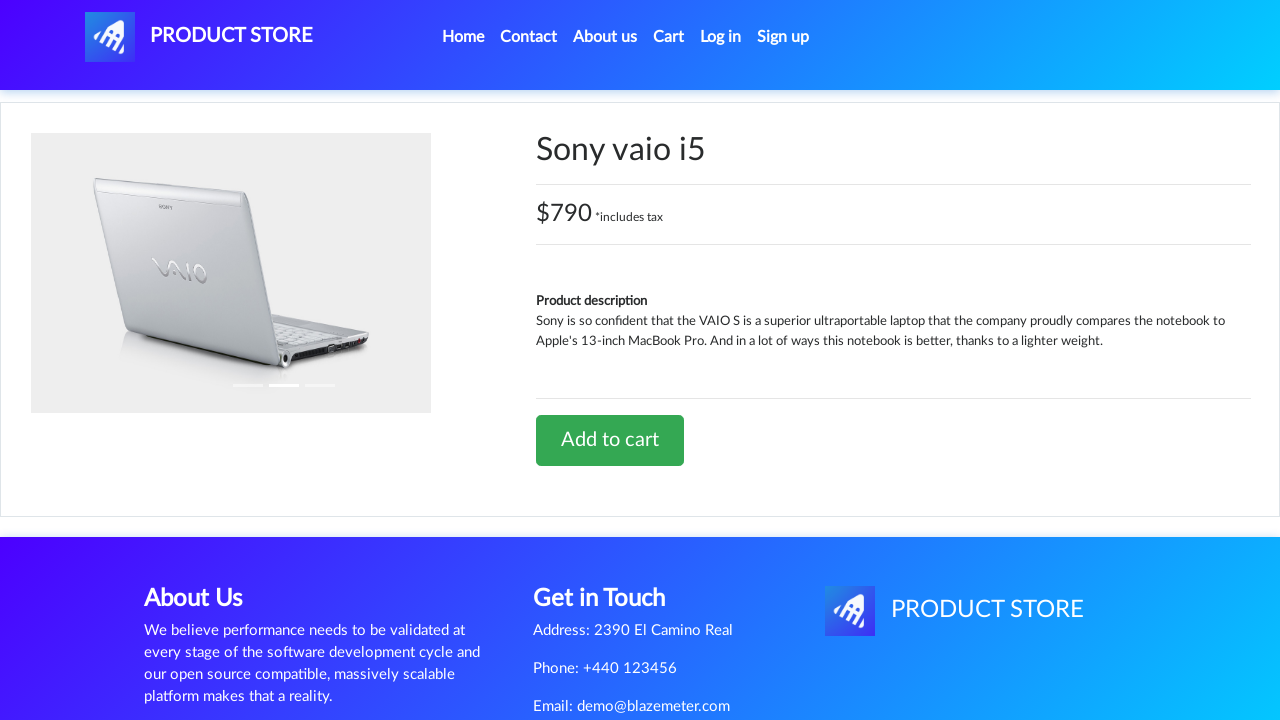

Clicked 'Add to cart' button at (610, 440) on xpath=//a[text()='Add to cart']
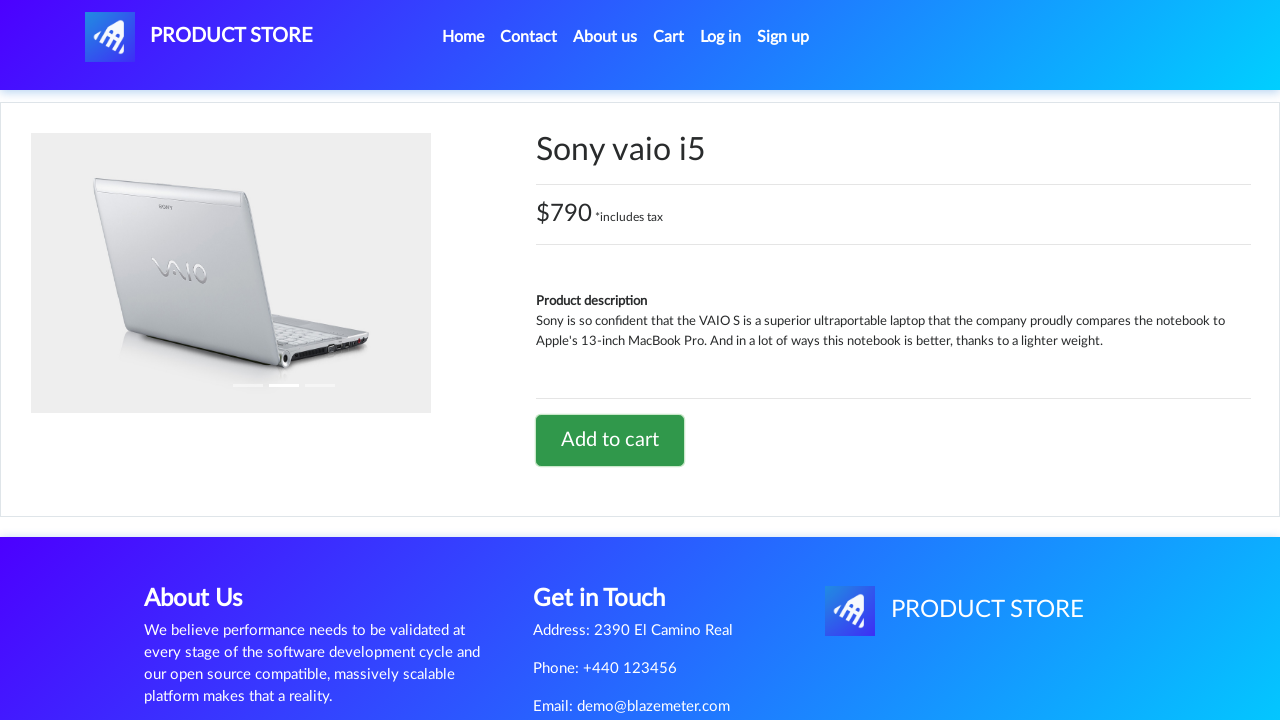

Handled confirmation alert and waited 2 seconds
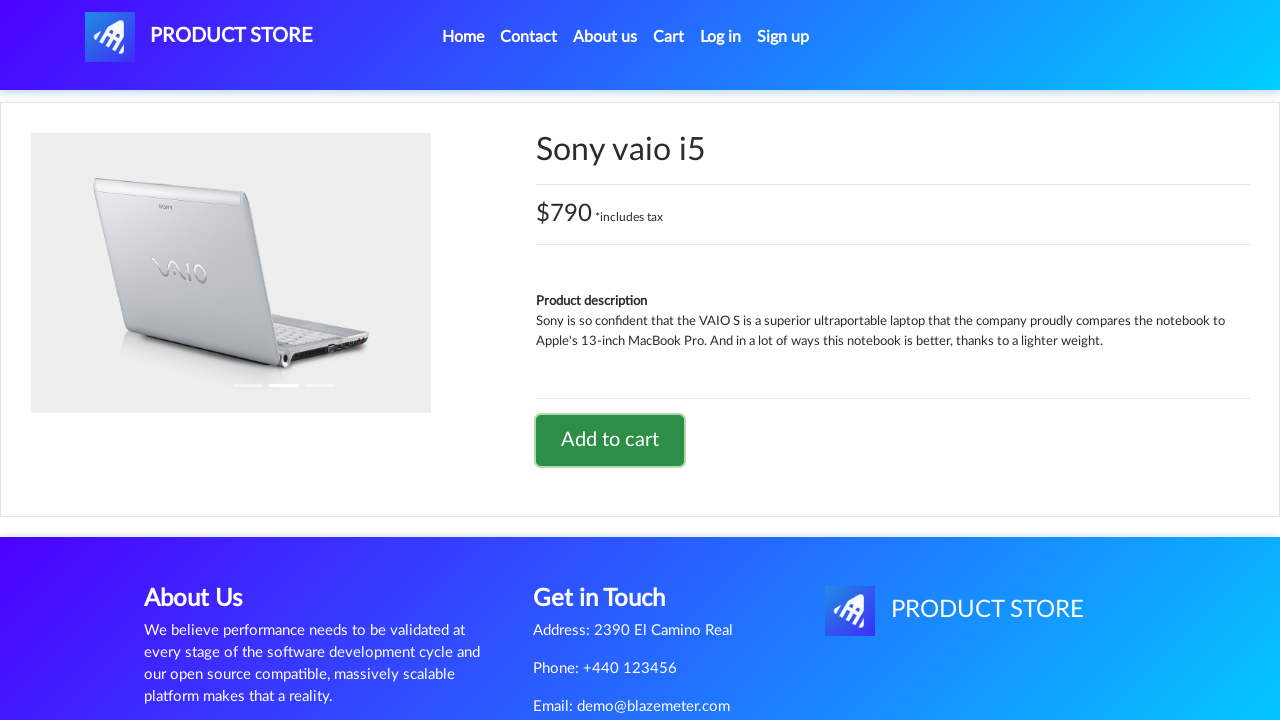

Clicked on Cart link to open cart page at (669, 37) on xpath=//a[text()='Cart']
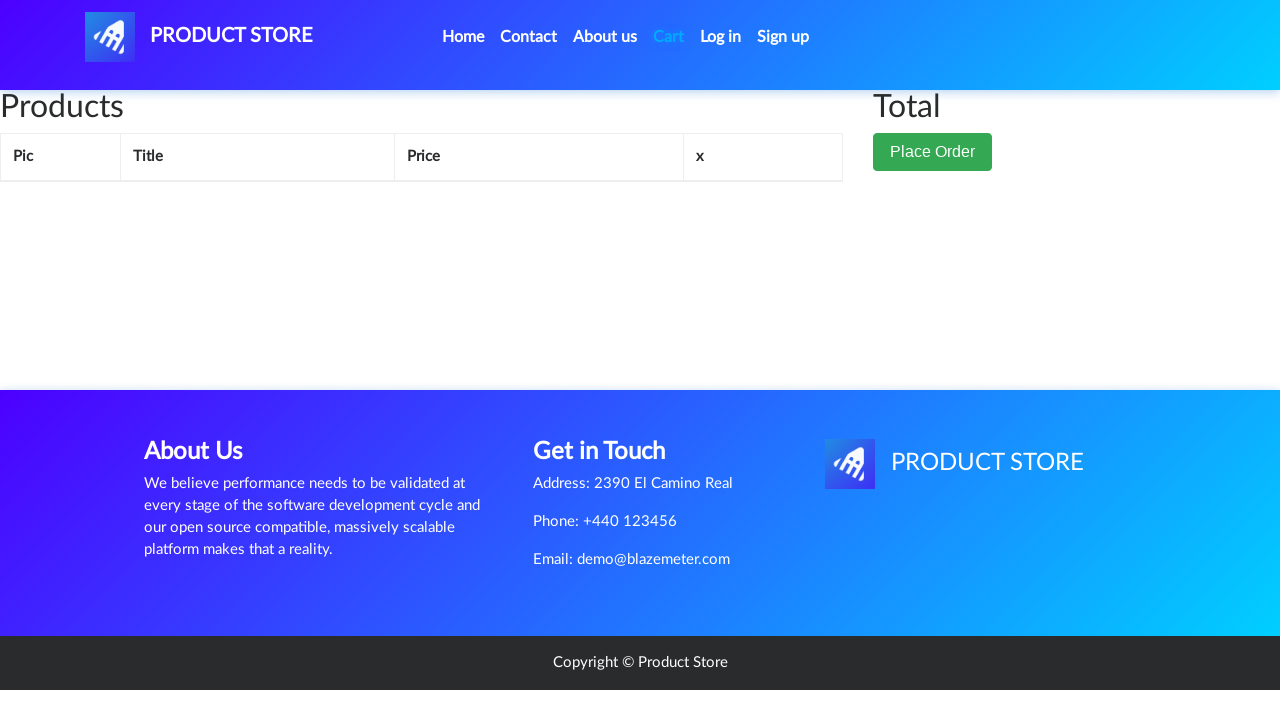

Cart page fully loaded (DOM content ready)
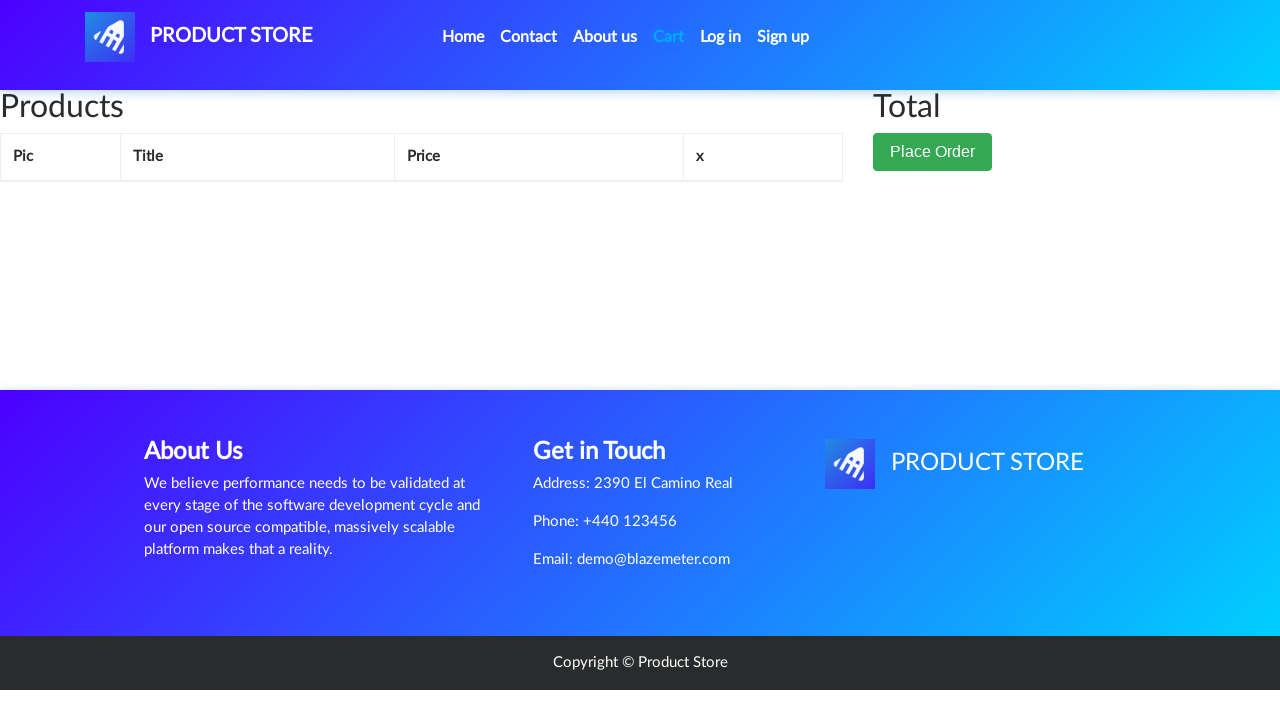

Cart items became visible in table
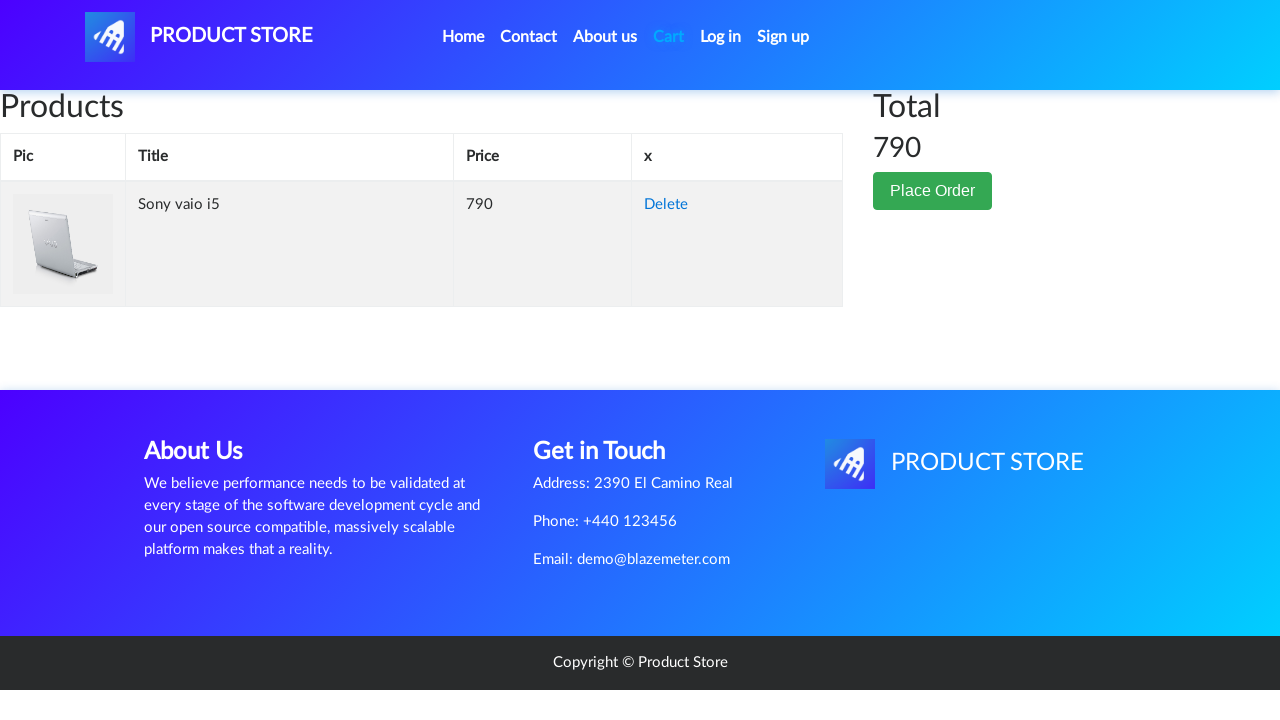

First item in cart table is now available for verification
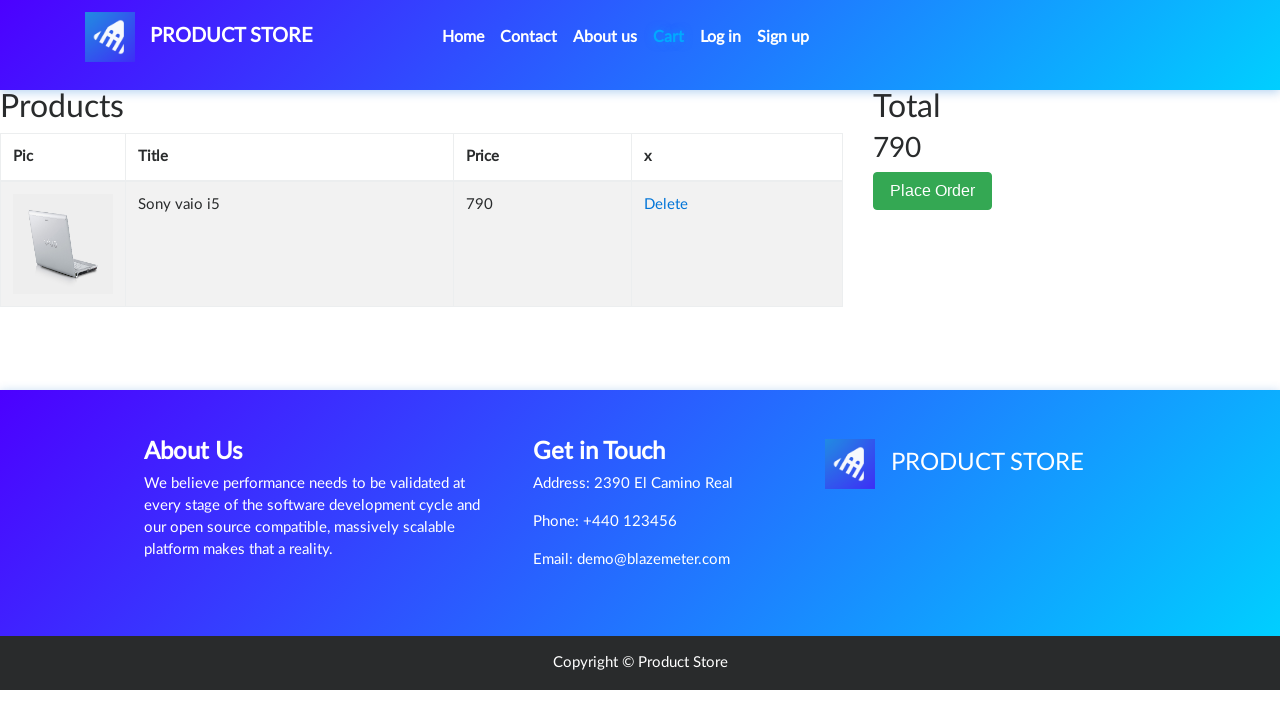

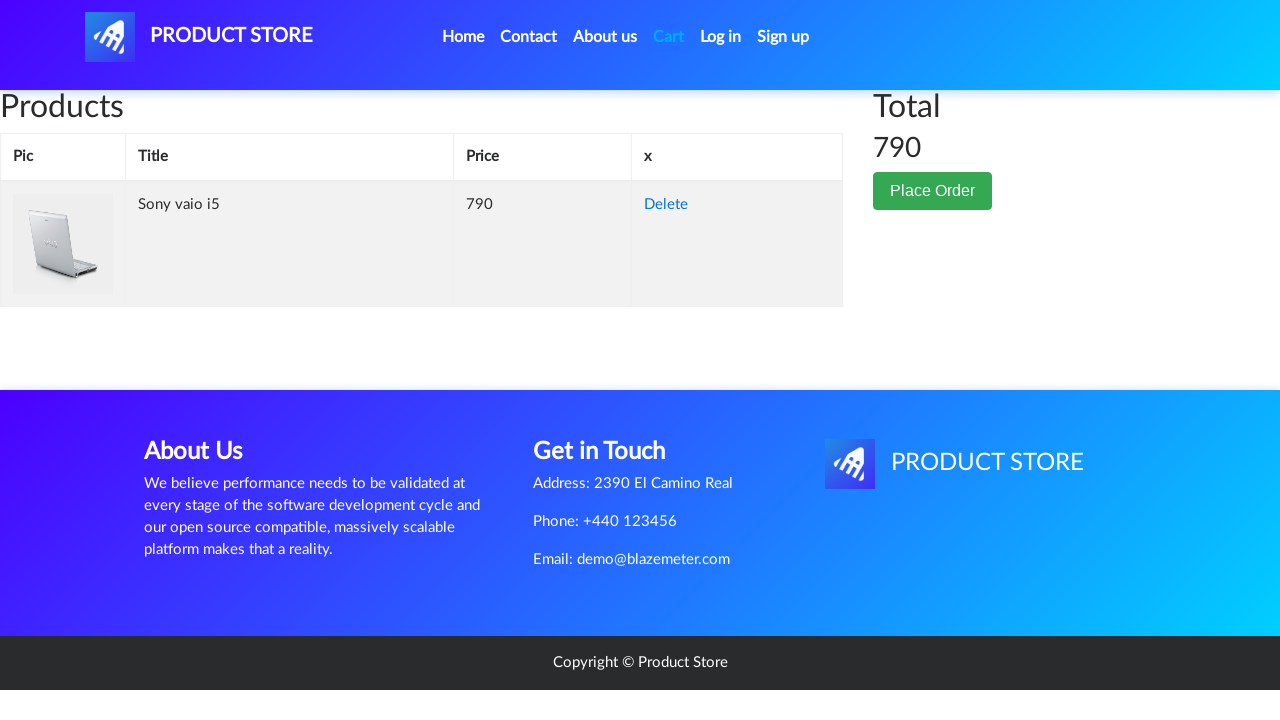